Fills out a complete practice form on DemoQA including personal information, date of birth, hobbies, and address details, then submits the form and verifies the modal display

Starting URL: https://demoqa.com/automation-practice-form

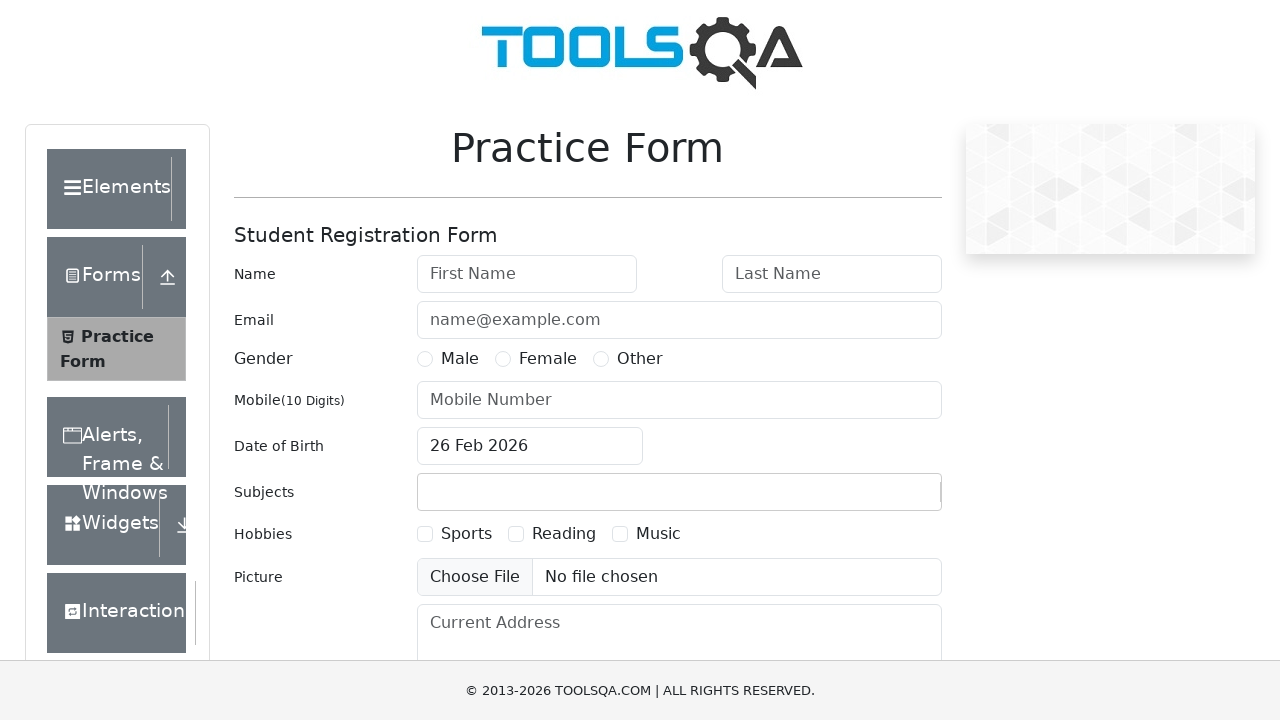

Filled first name field with 'Glenn' on #firstName
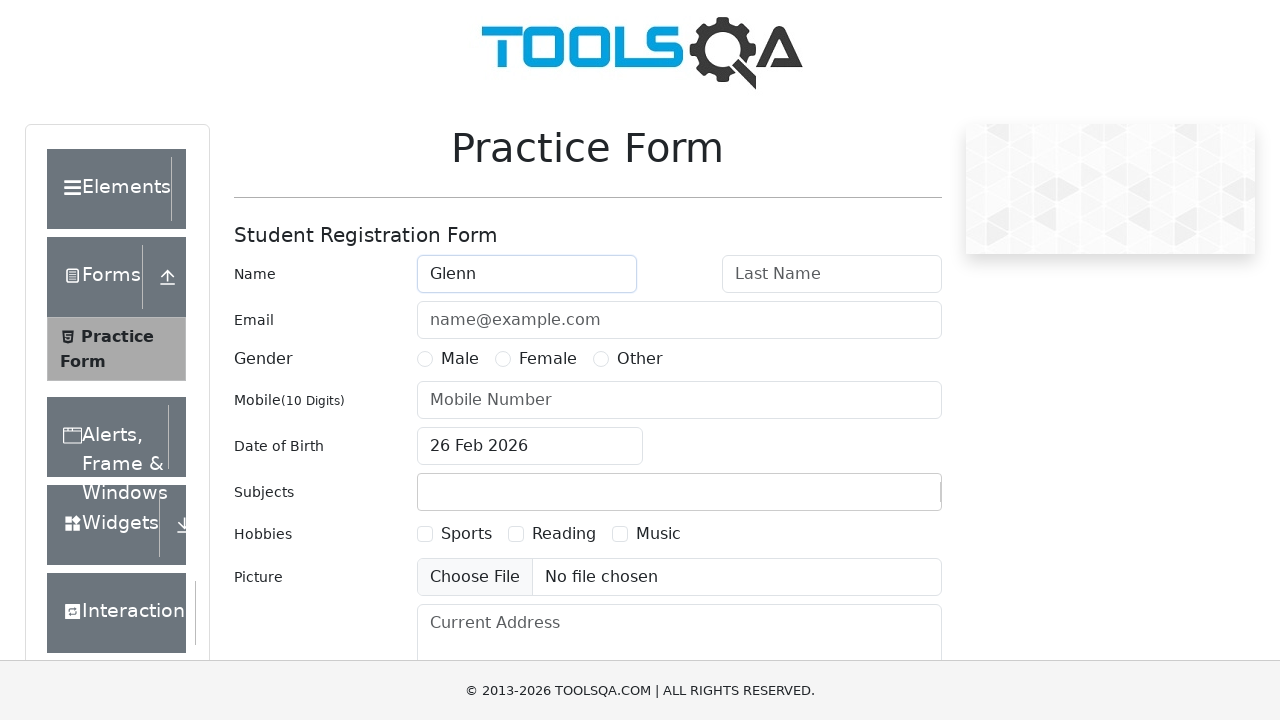

Filled last name field with 'Miller' on #lastName
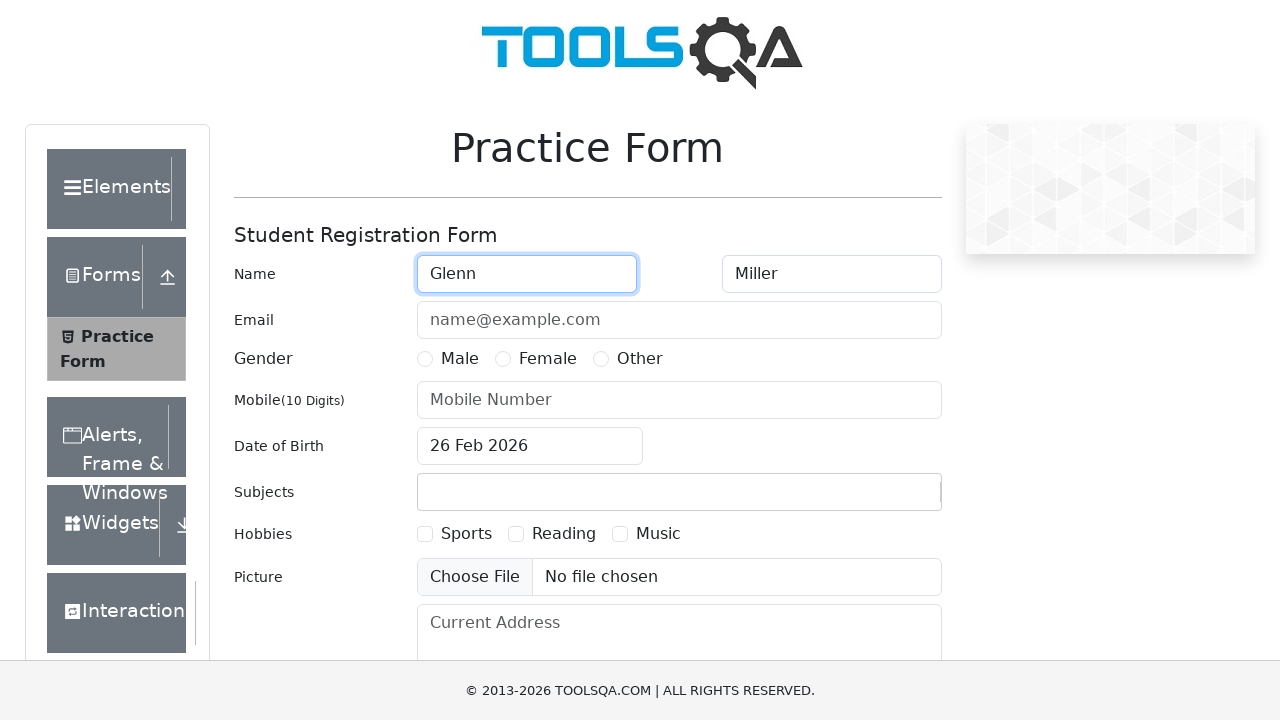

Filled email field with 'glen@miller.com' on #userEmail
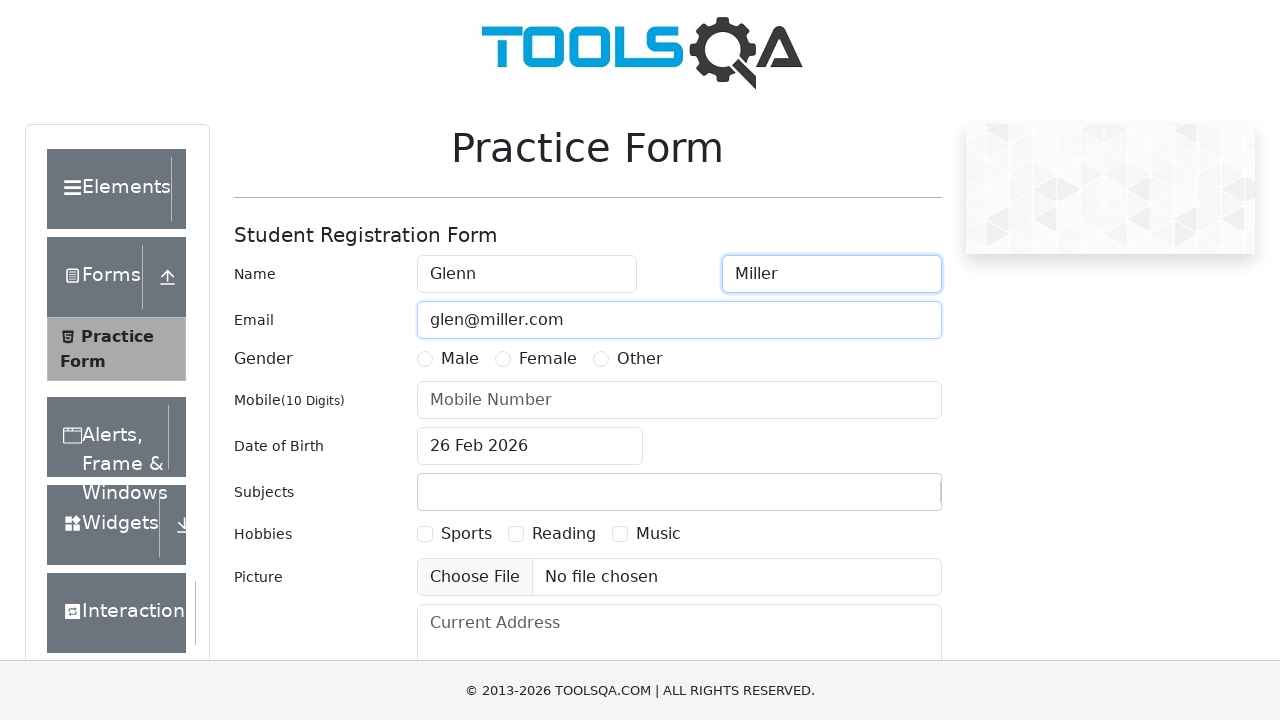

Selected male gender option at (460, 359) on xpath=//div[@id='genterWrapper']/div[2]/div[1]/label
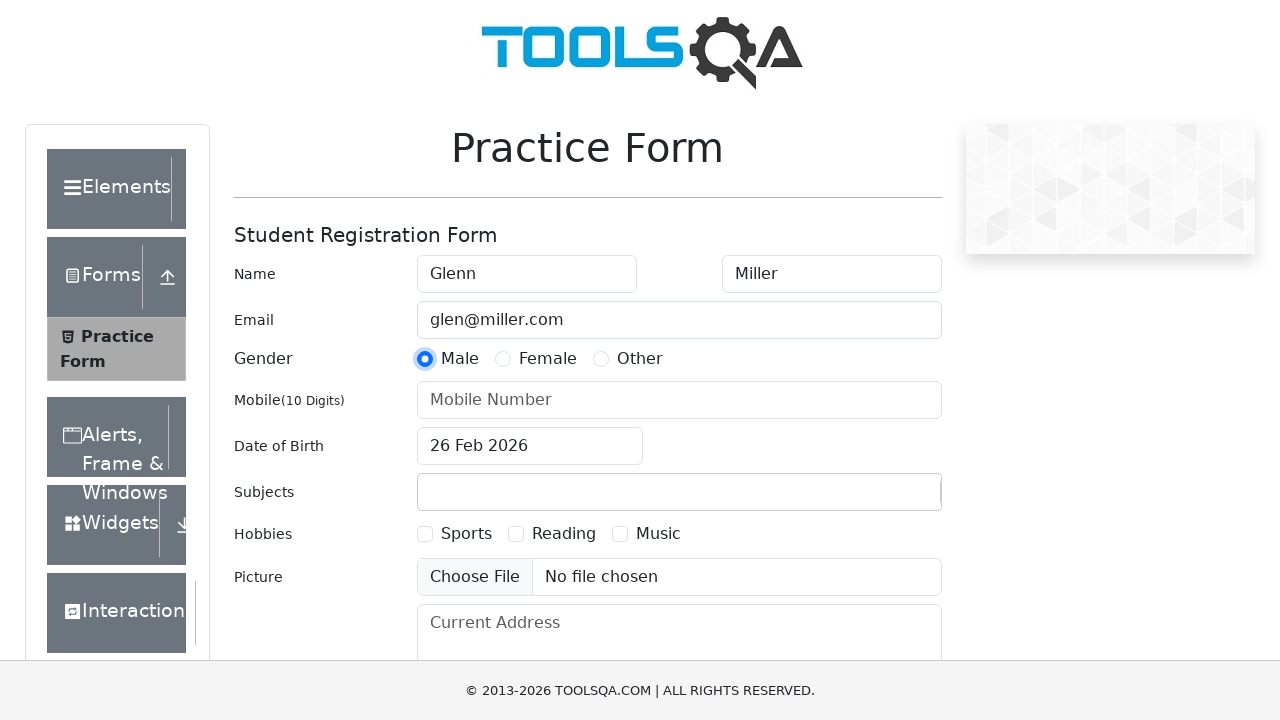

Filled mobile number field with '3231231231' on [placeholder="Mobile Number"]
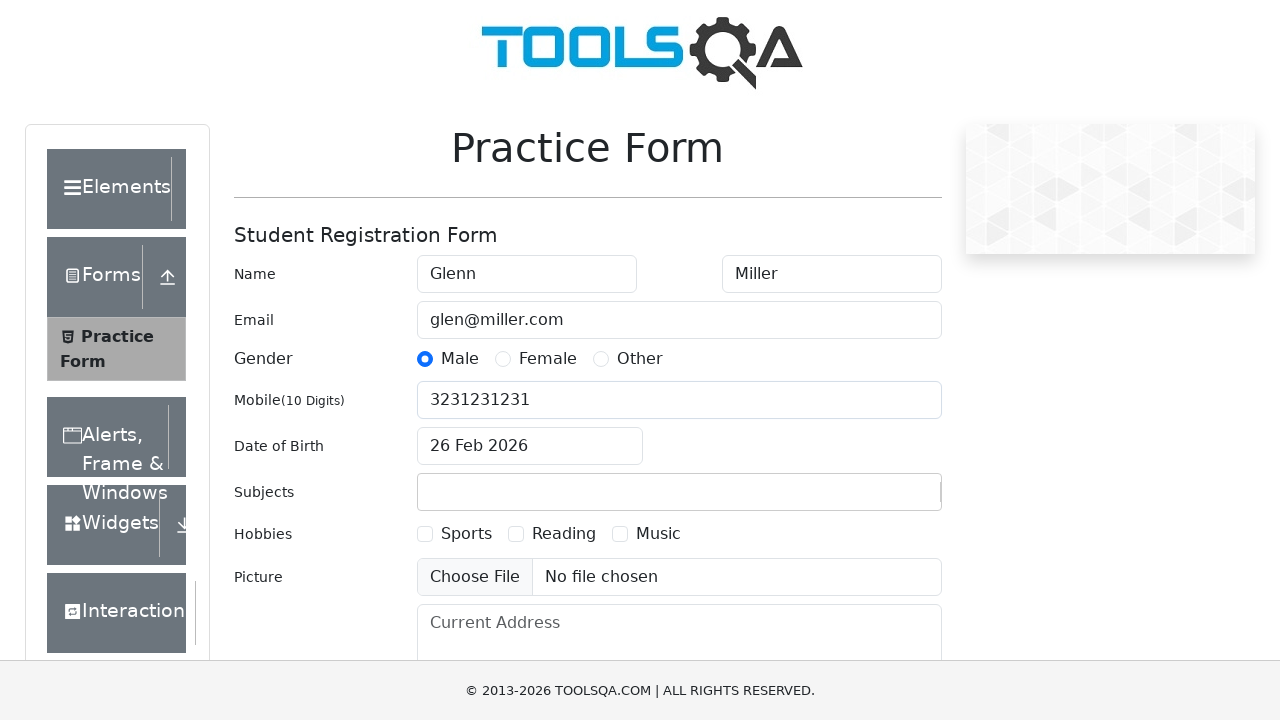

Clicked on subject field at (679, 492) on xpath=//div[@id='subjectsWrapper']/div[2]/div[1]/div[1]/div[1]
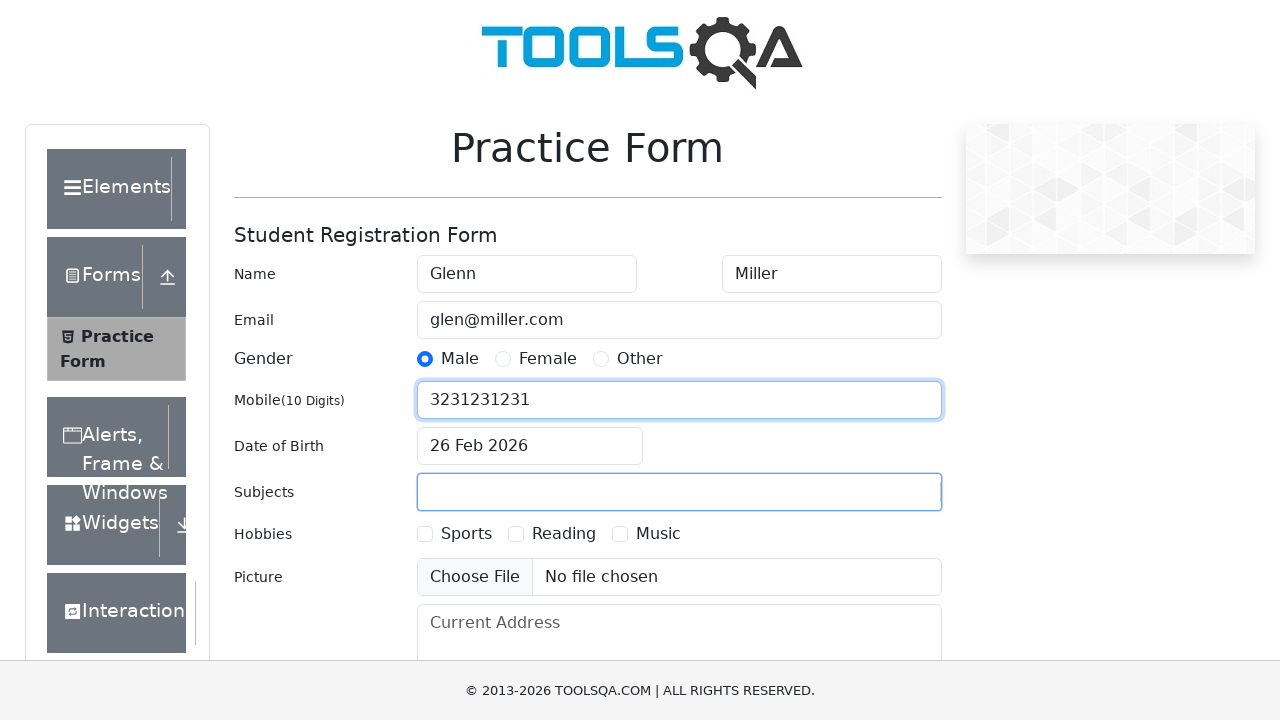

Typed 'Computer Science' in subject field
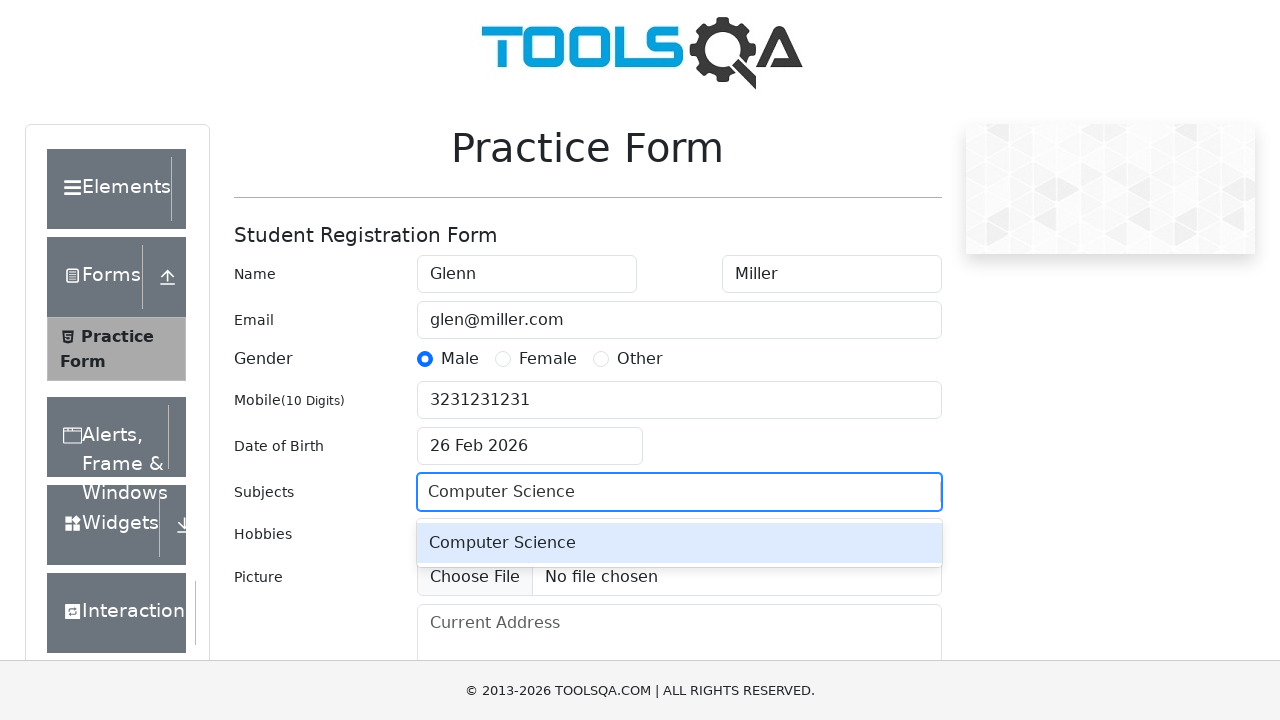

Pressed Enter to confirm subject selection
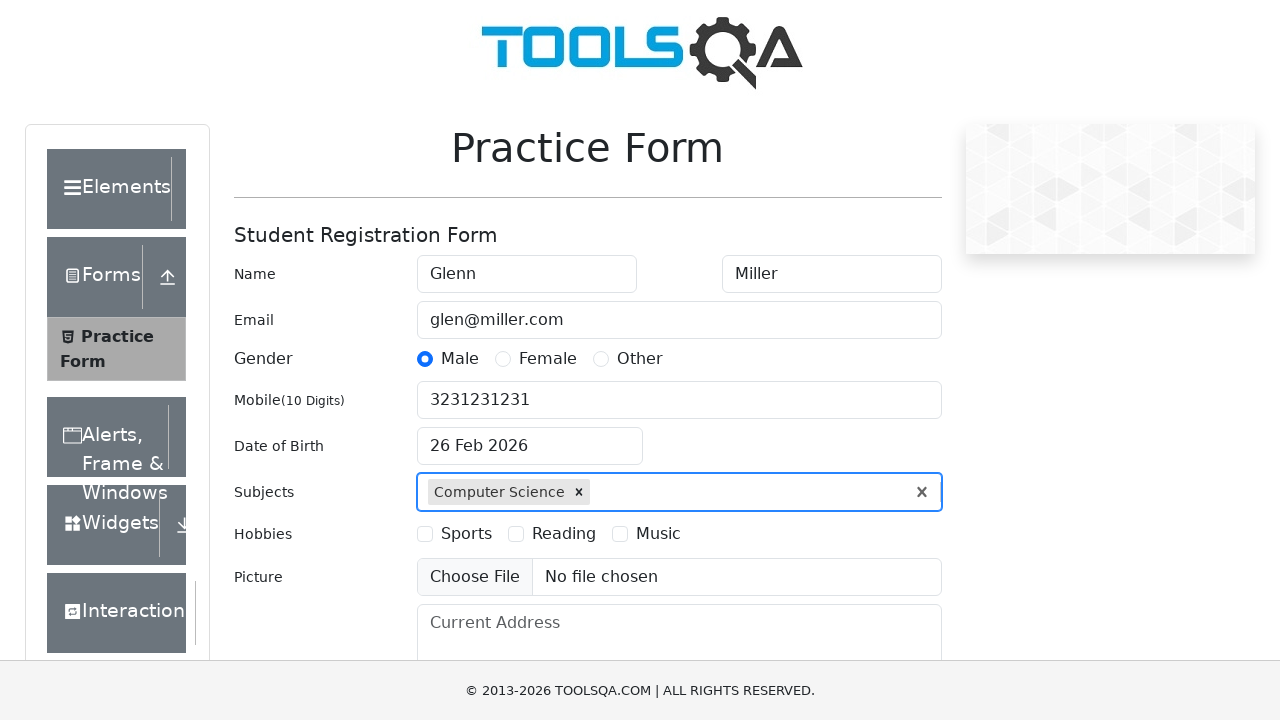

Clicked on date of birth input field at (530, 446) on #dateOfBirthInput
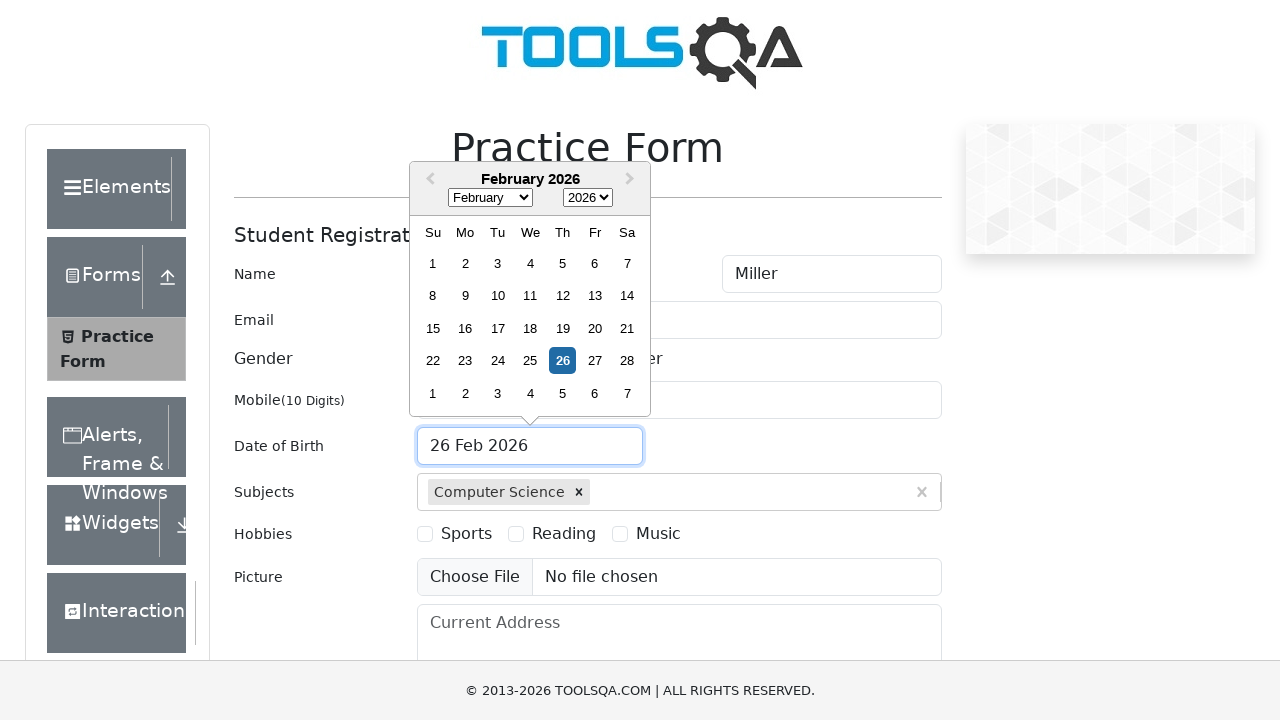

Selected today's date from date picker at (562, 361) on .react-datepicker__day--today
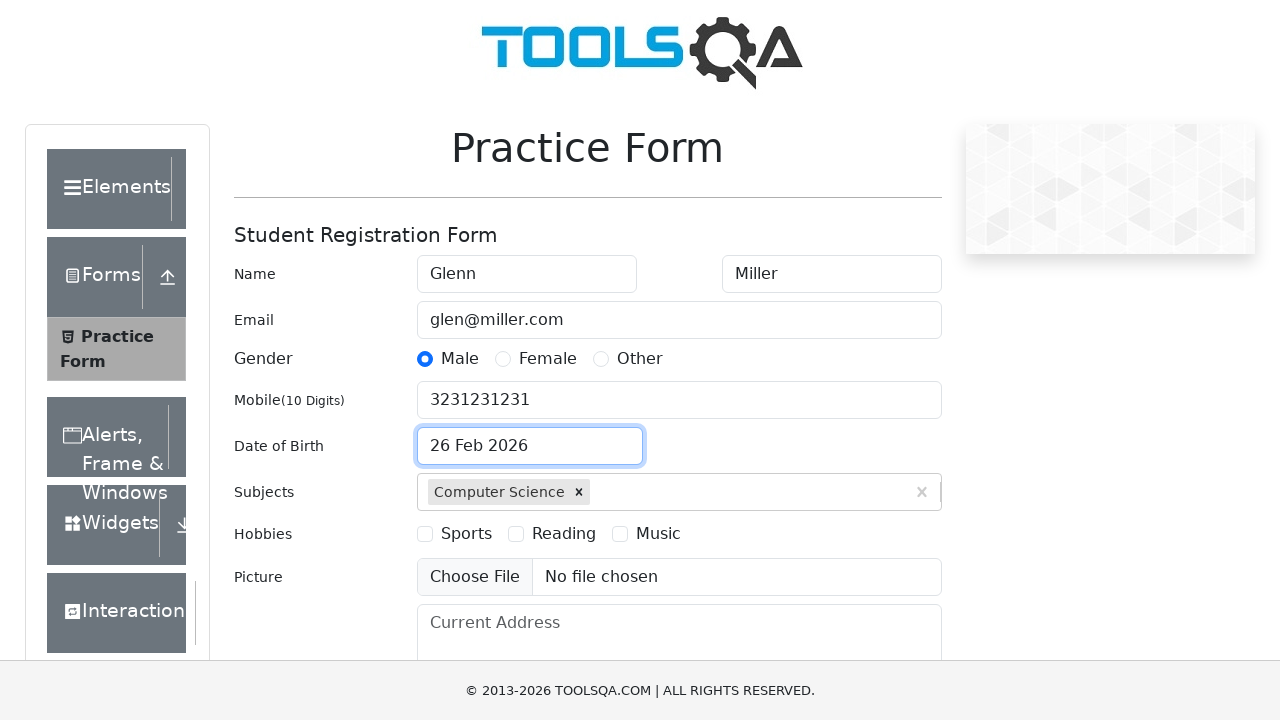

Selected first hobby option at (454, 534) on xpath=//div[@id='hobbiesWrapper']/div[2]/div[1]
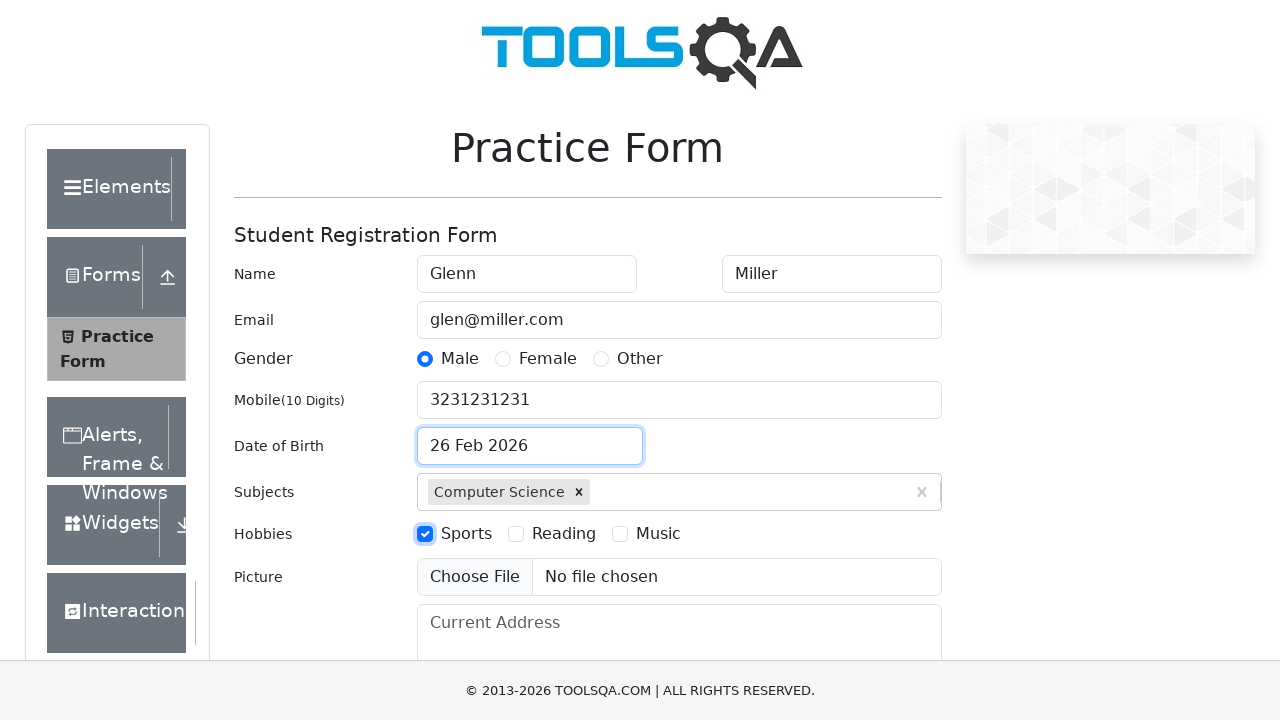

Filled current address field with 'Vitebsk' on [placeholder="Current Address"]
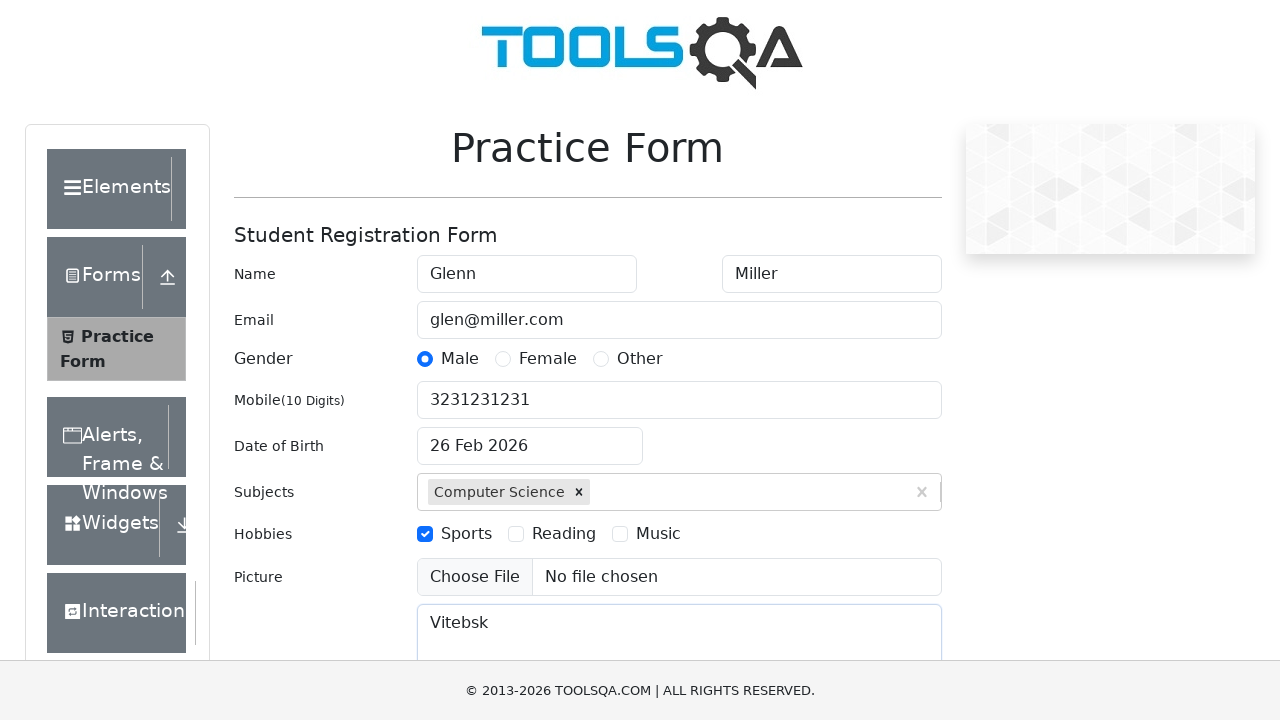

Scrolled state dropdown into view
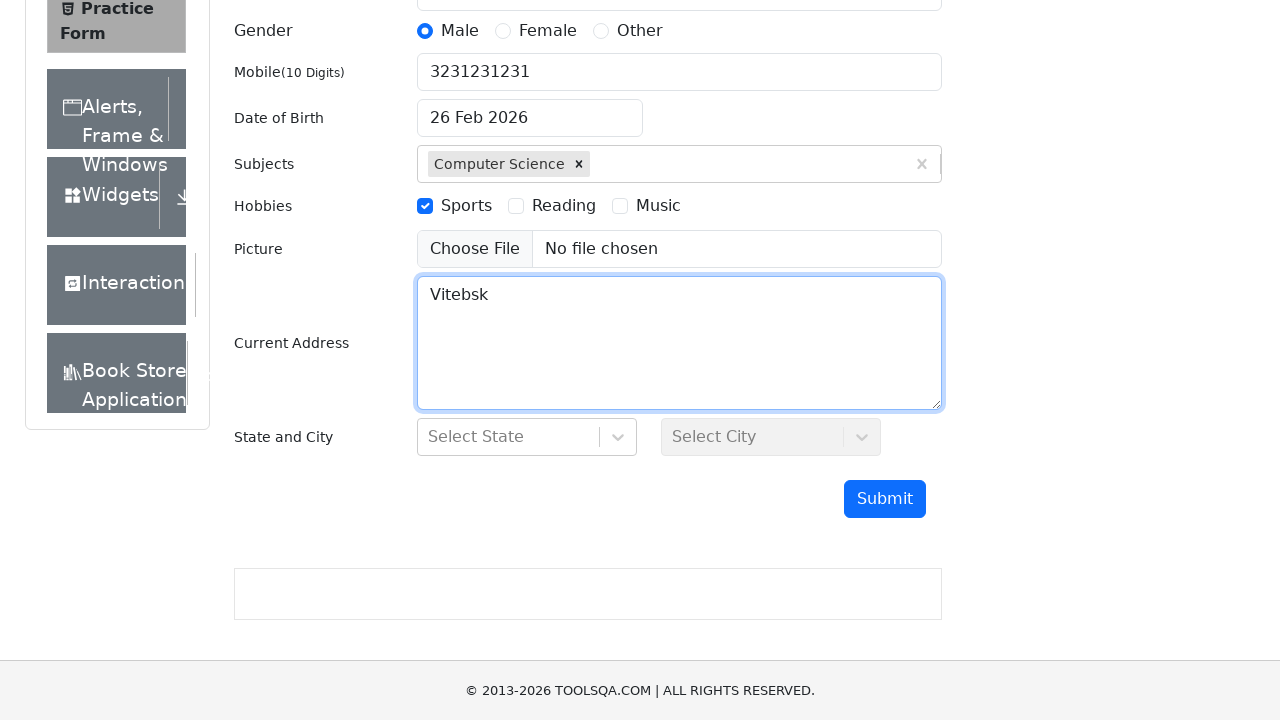

Clicked on state dropdown at (617, 437) on xpath=//div[@id="state"]/div/div[2]
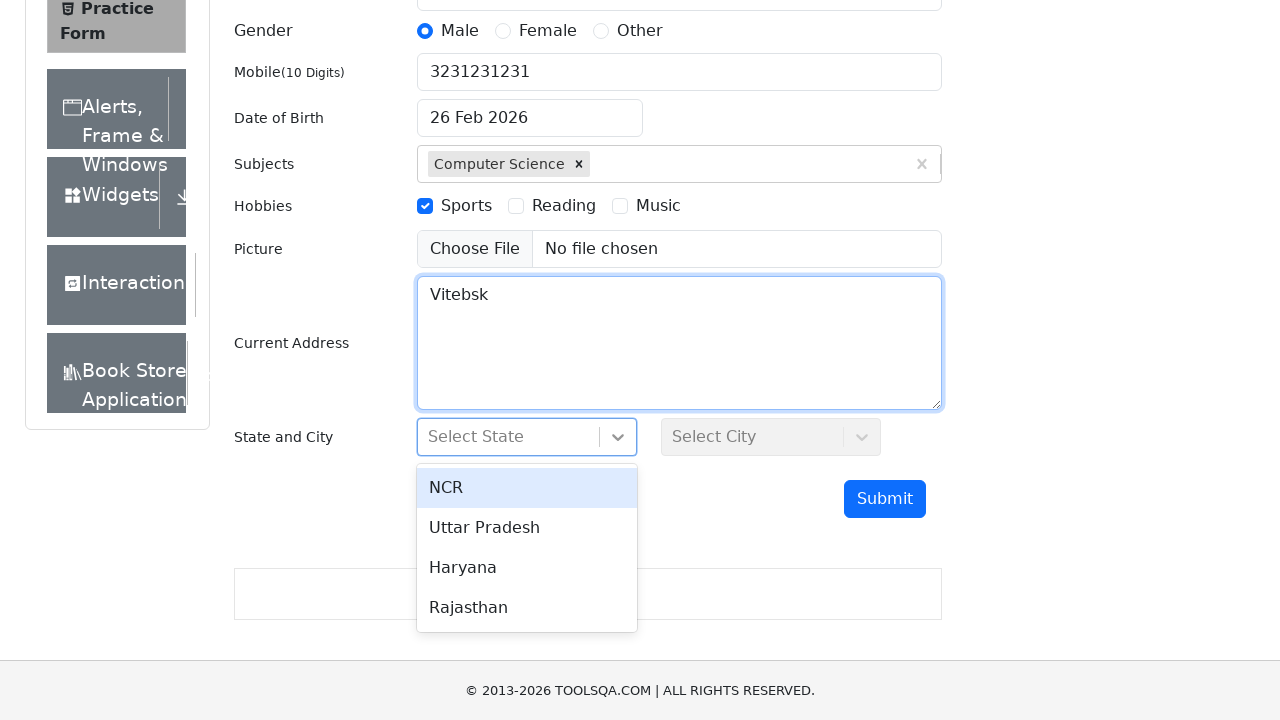

Pressed Enter to select state
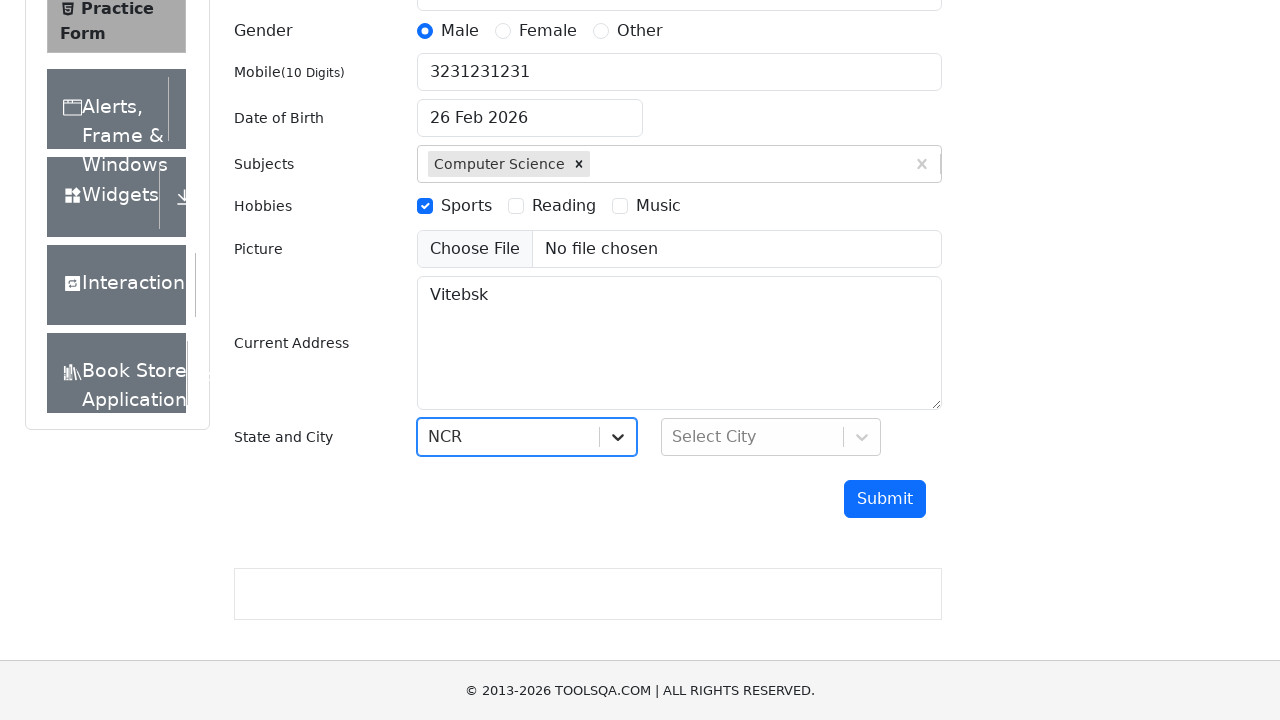

Clicked on city dropdown at (861, 437) on xpath=//div[@id="city"]/div/div[2]
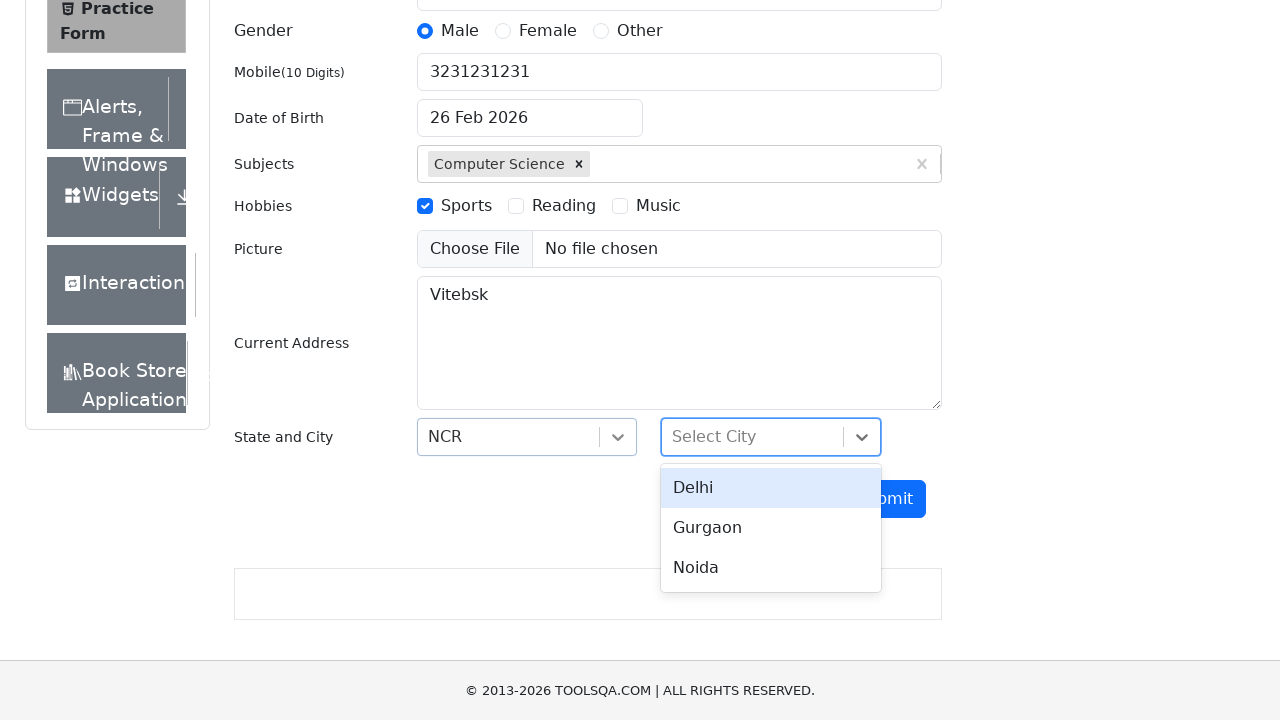

Pressed Enter to select city
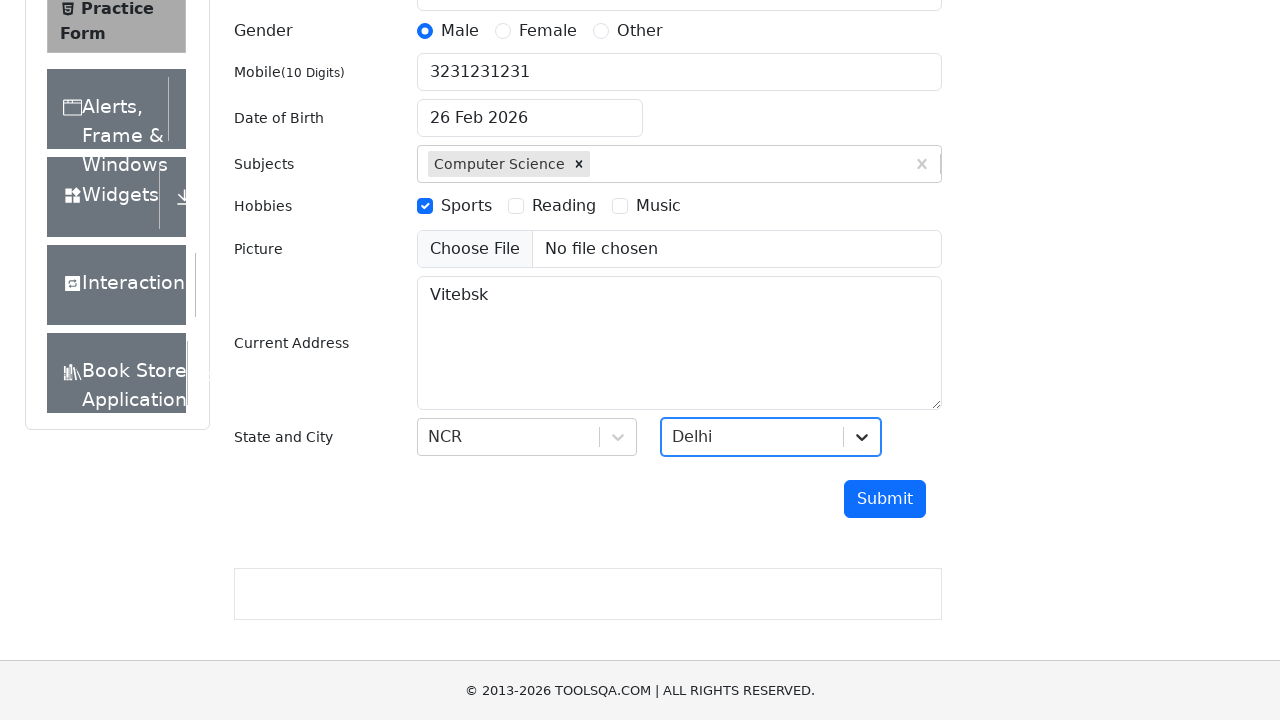

Scrolled submit button into view
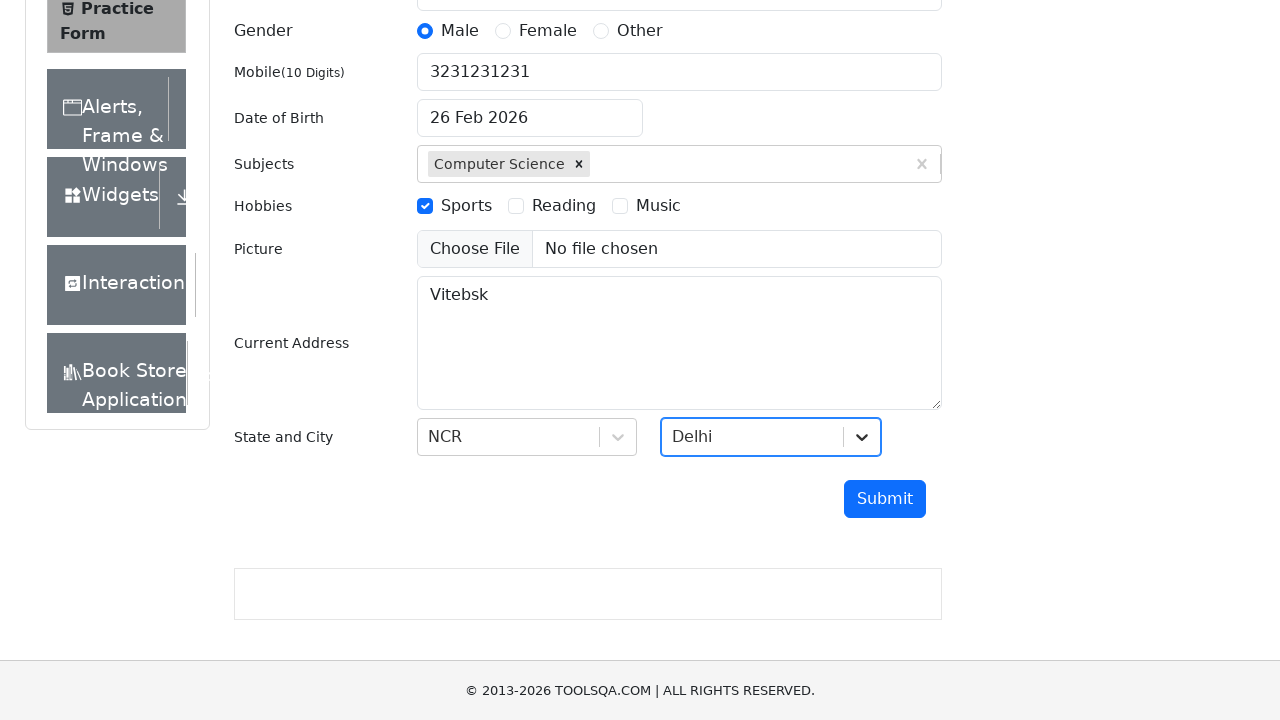

Clicked submit button to submit the form
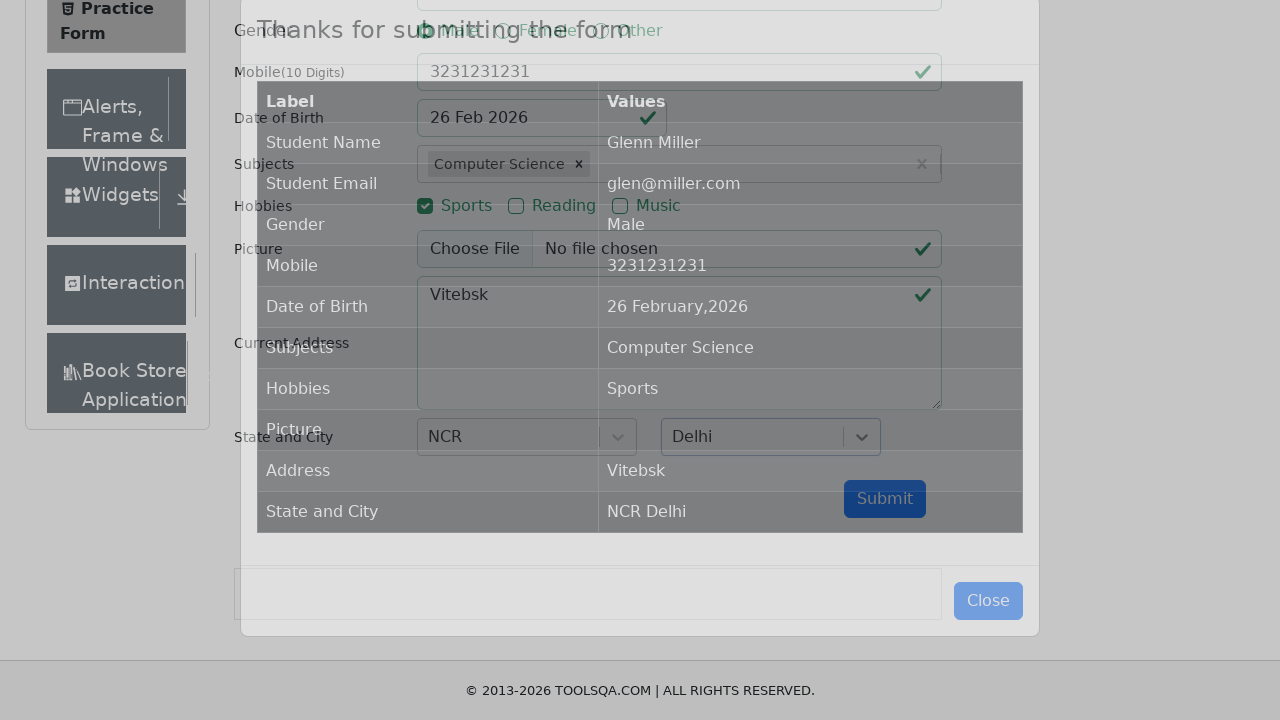

Modal with form submission confirmation appeared
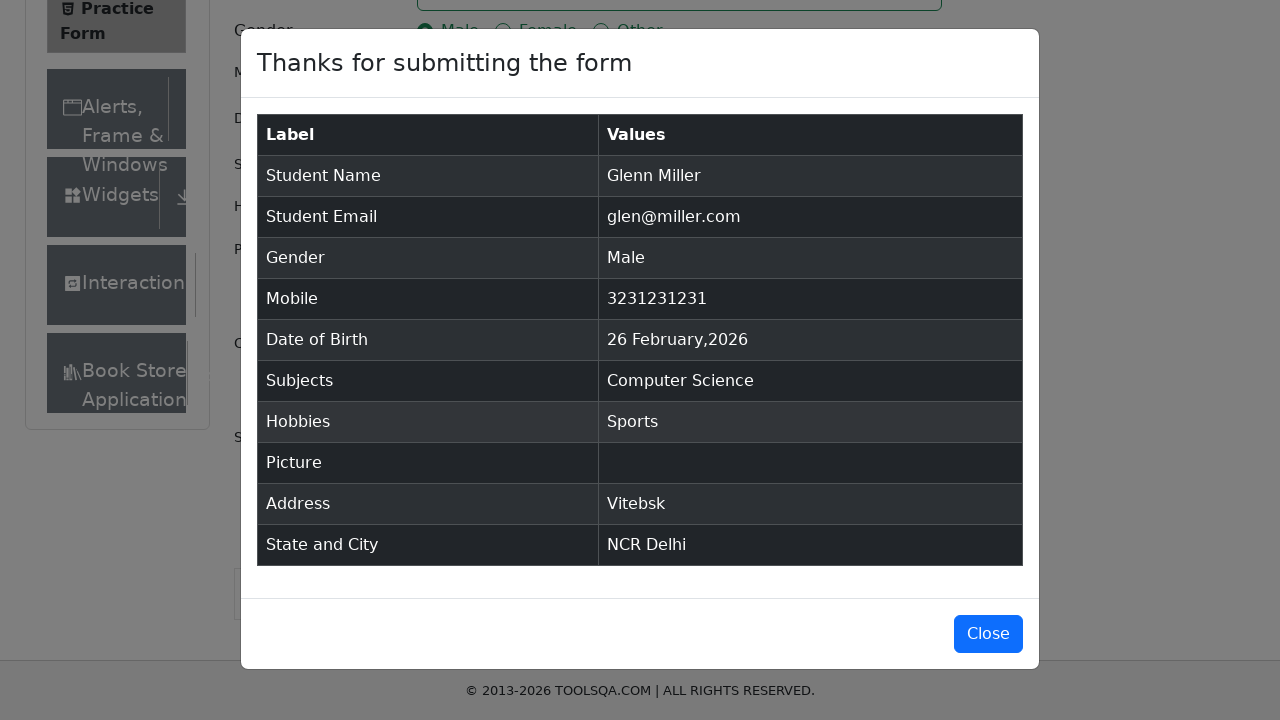

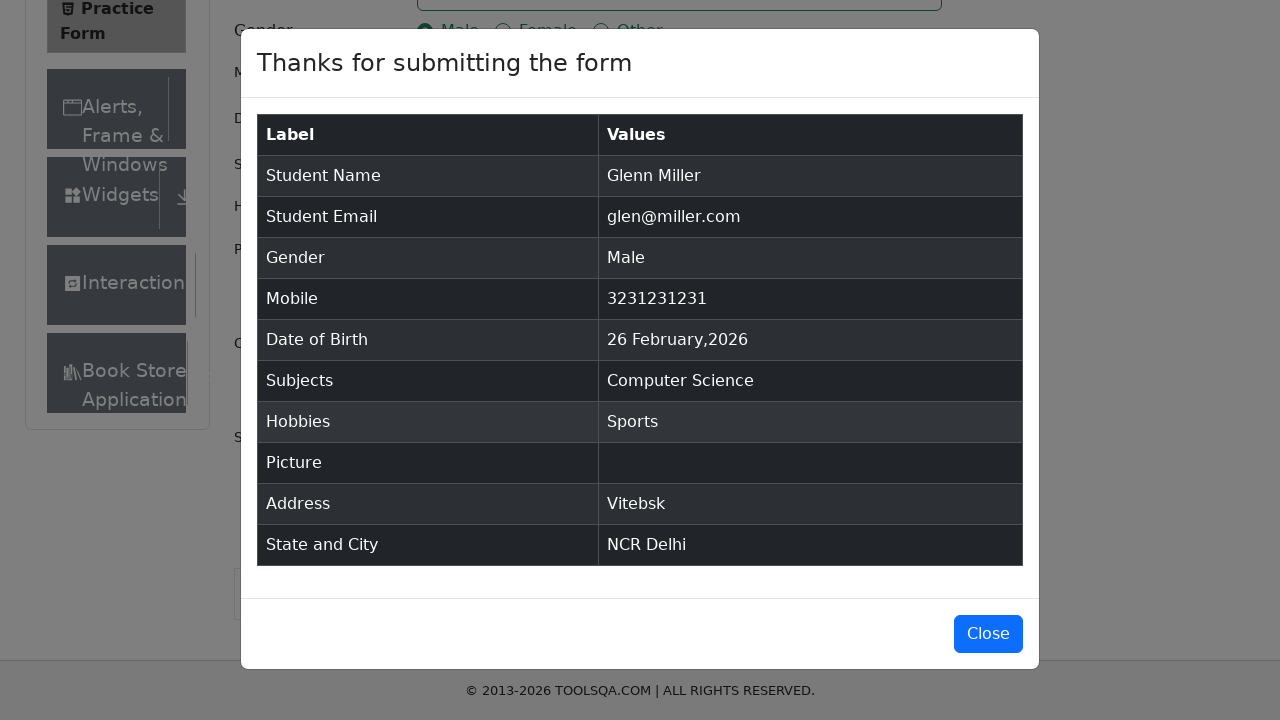